Tests drag and drop functionality by dragging a draggable element and dropping it onto a droppable target area within an iframe on the jQuery UI demo page

Starting URL: https://jqueryui.com/droppable/

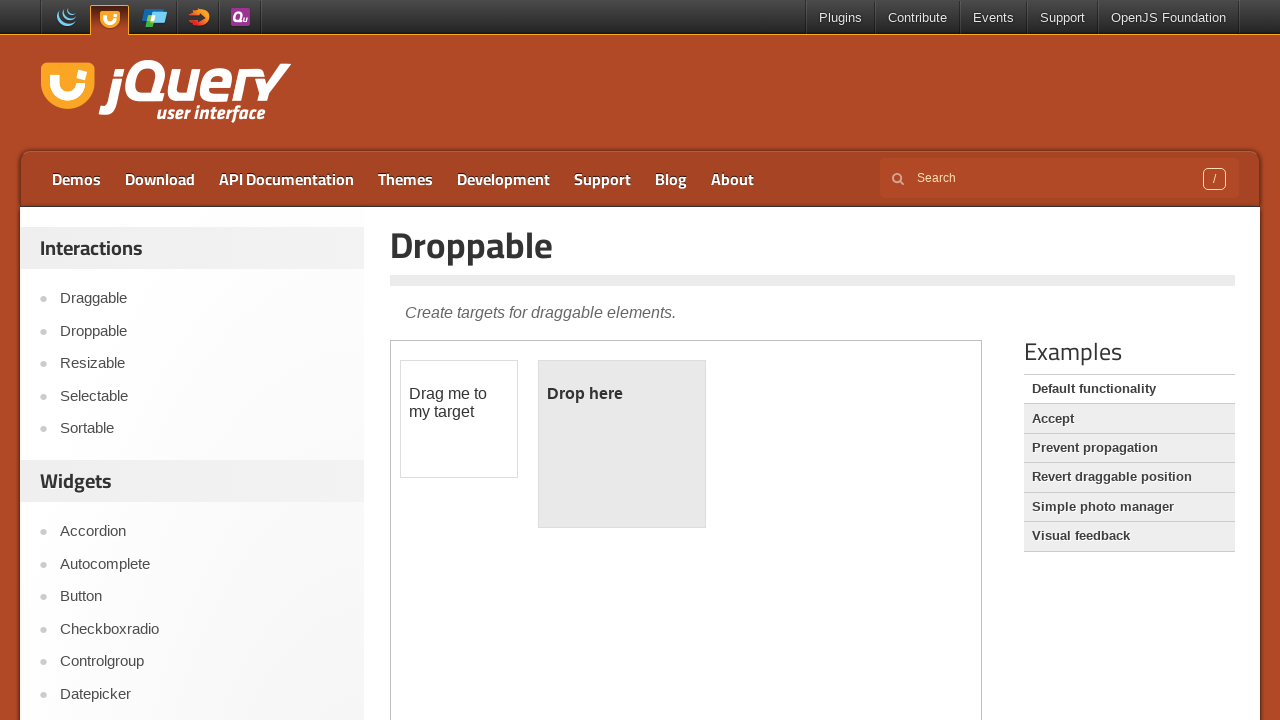

Navigated to jQuery UI droppable demo page
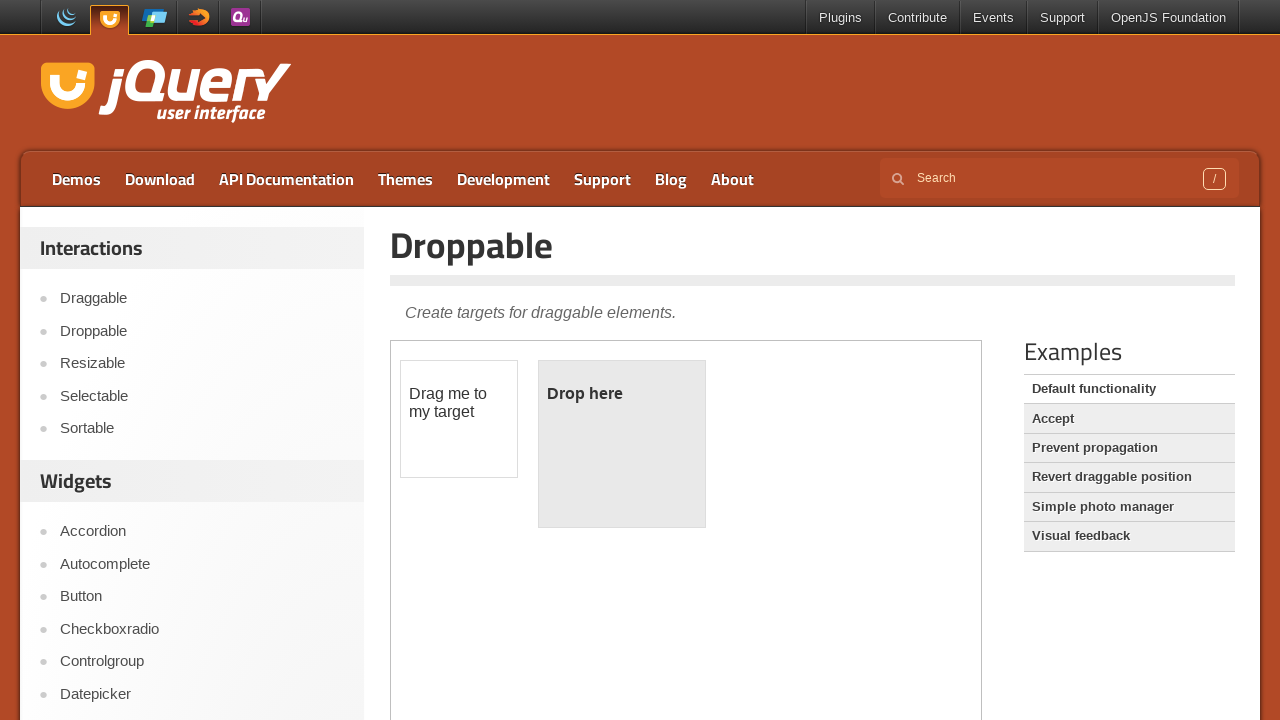

Located the demo iframe
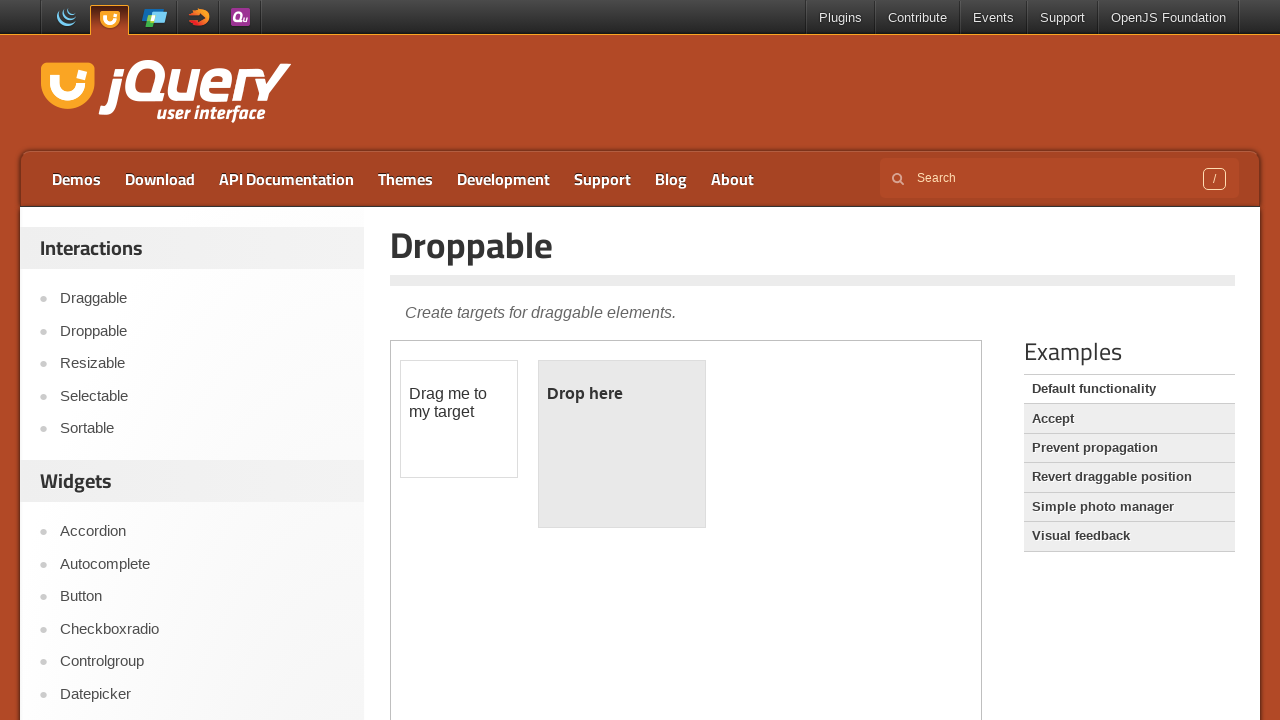

Located the draggable element
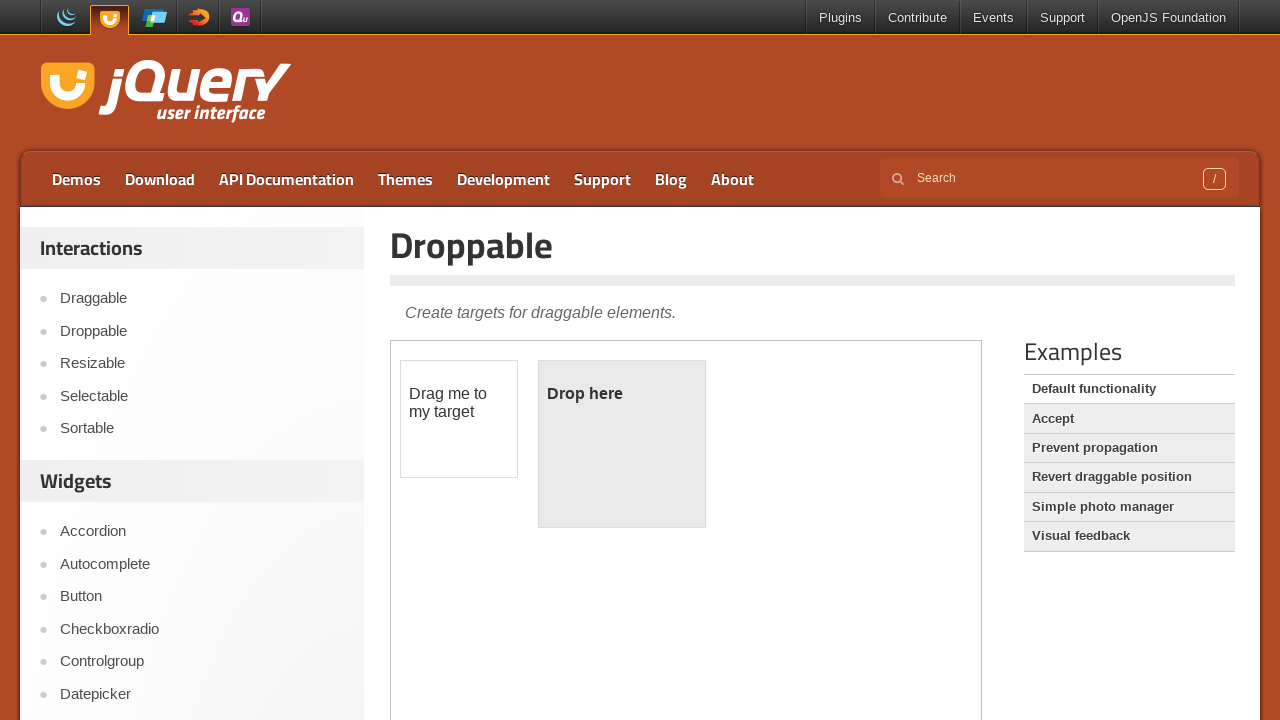

Located the droppable target element
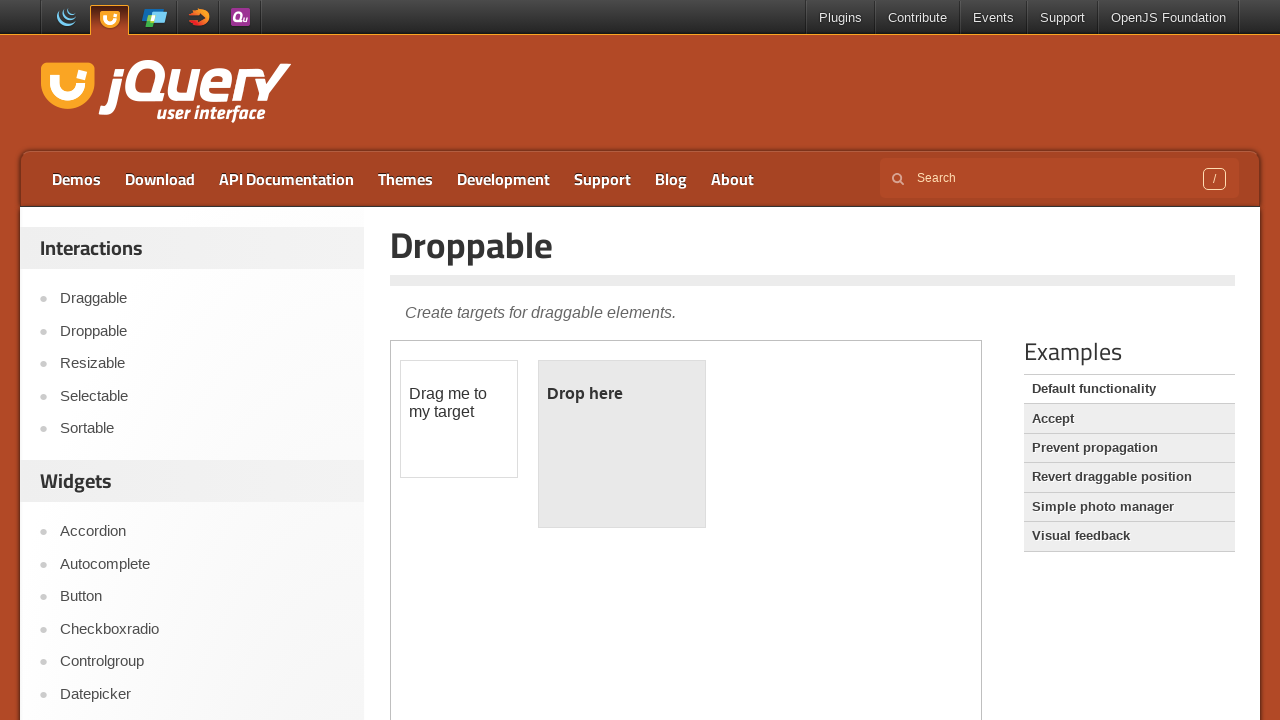

Dragged draggable element and dropped it onto droppable target at (622, 444)
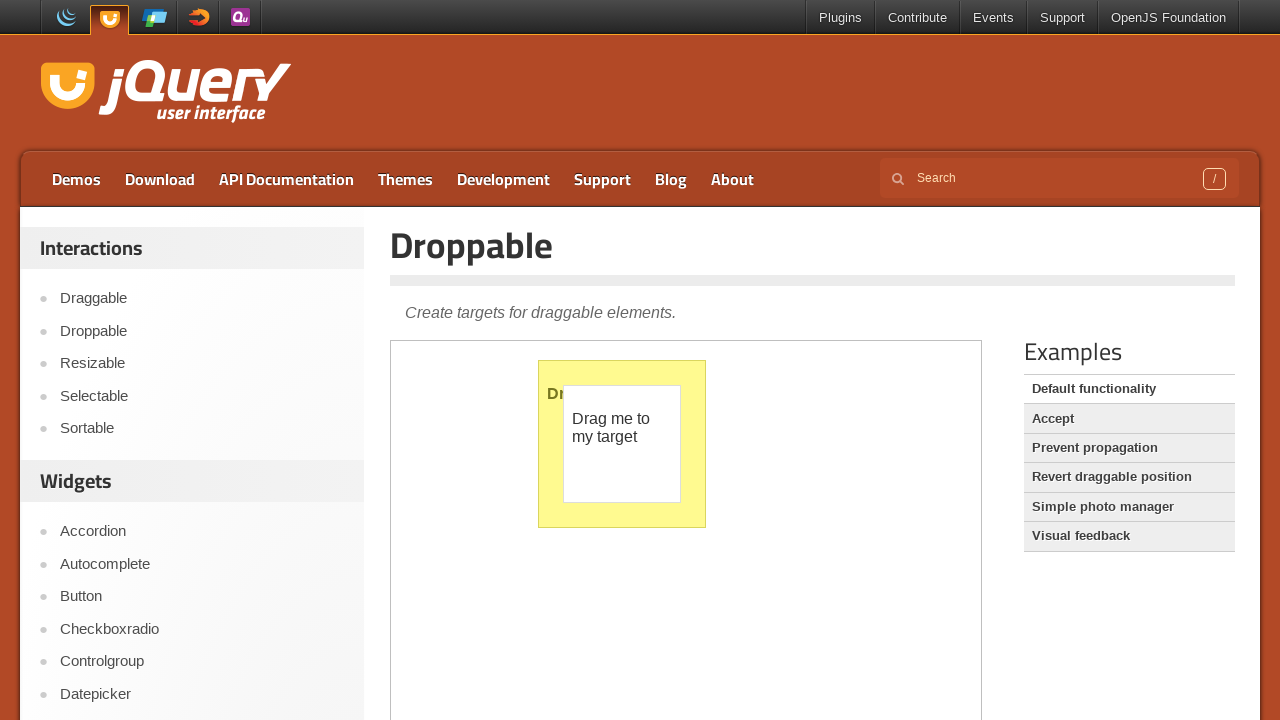

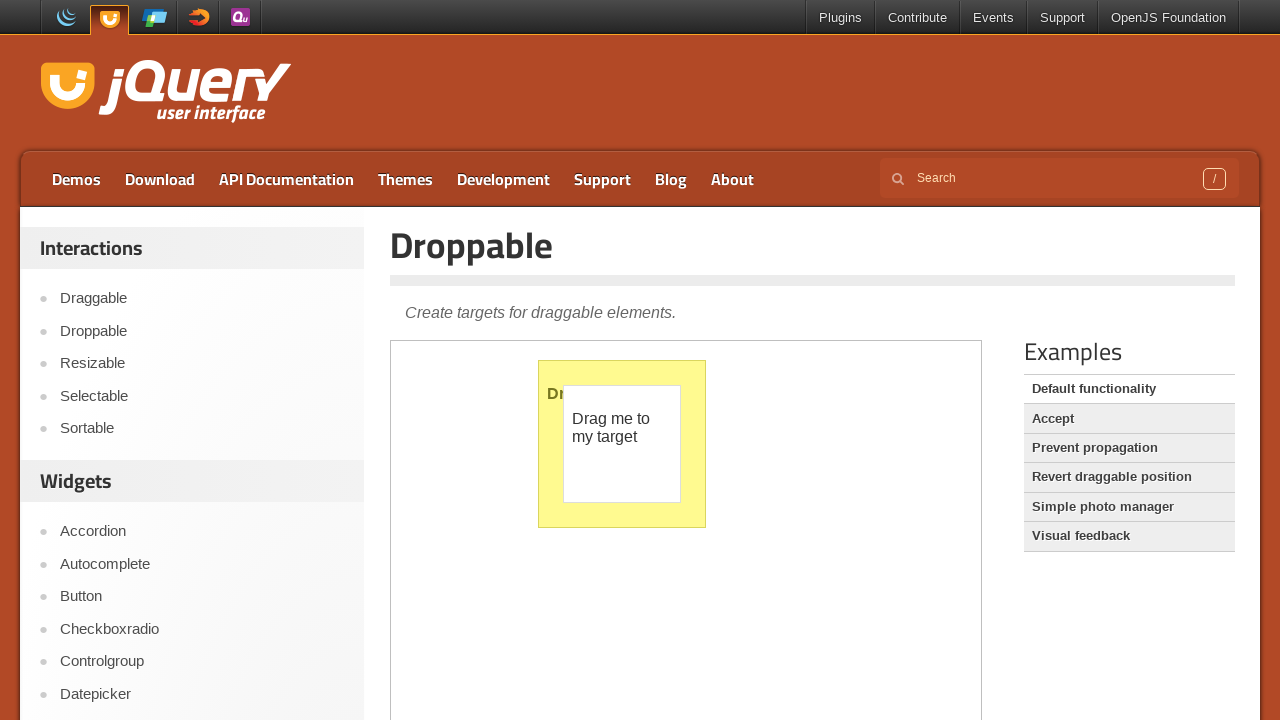